Tests phone number validation by entering an invalid short number to trigger an error, then entering a valid 10-digit number to clear the error

Starting URL: https://osstep.github.io/action_fill

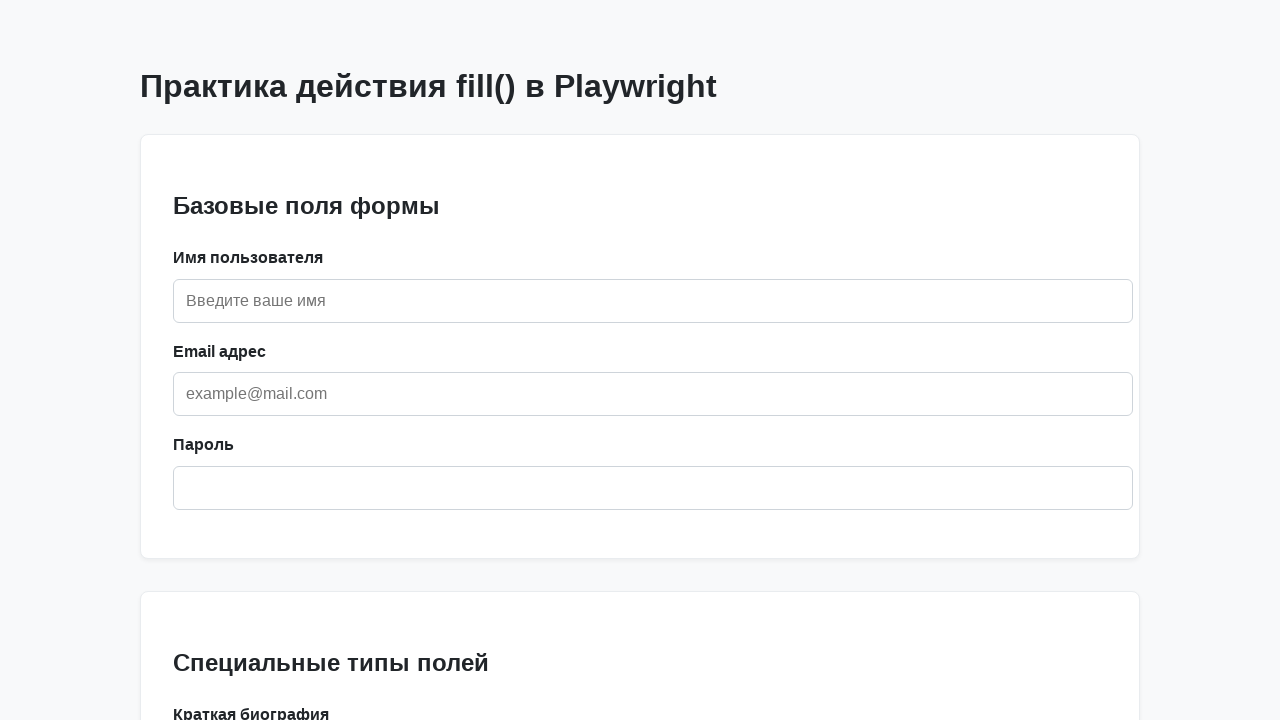

Located phone input field by label 'Телефон'
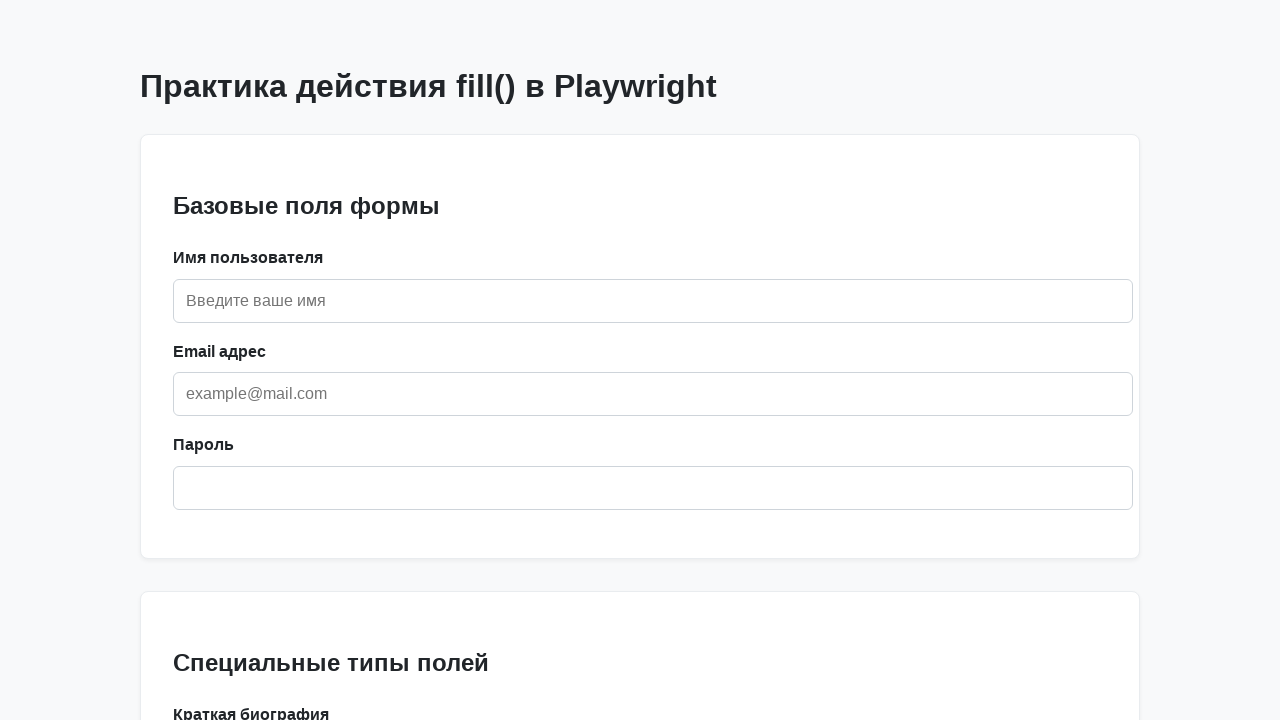

Located error message 'Требуется 10 цифр'
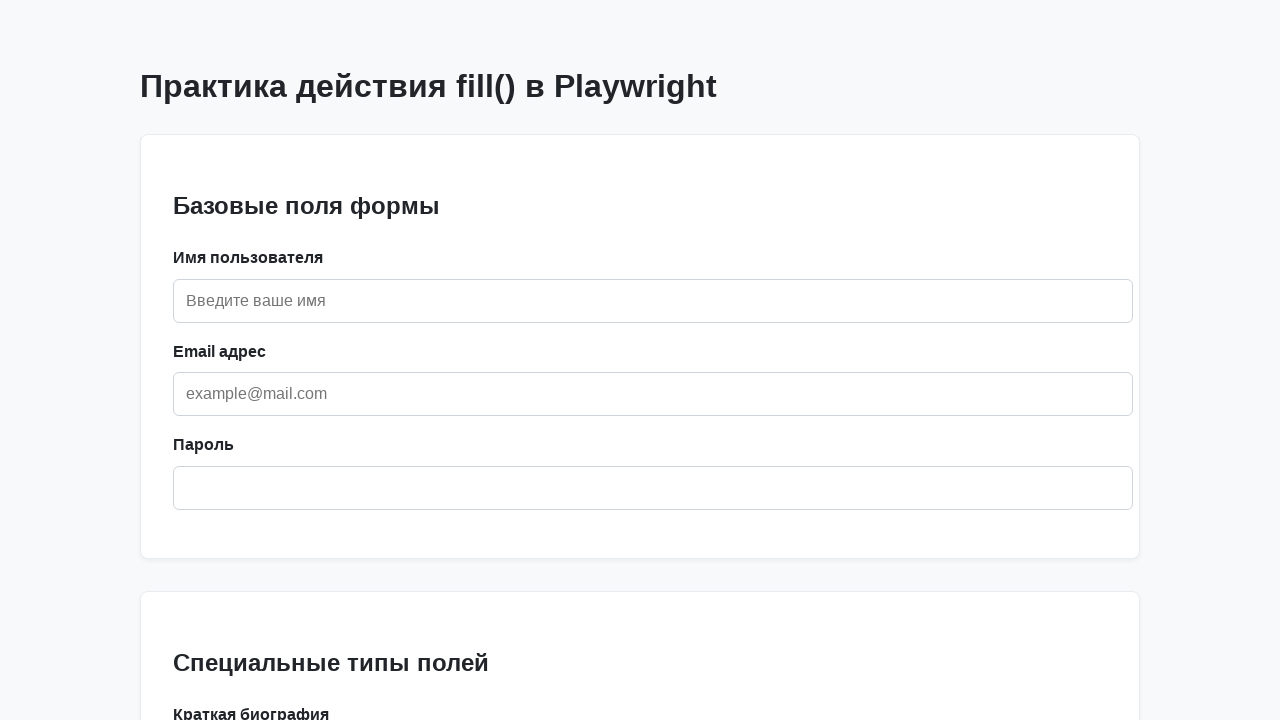

Filled phone field with invalid short number '123' on internal:label="\u0422\u0435\u043b\u0435\u0444\u043e\u043d"i
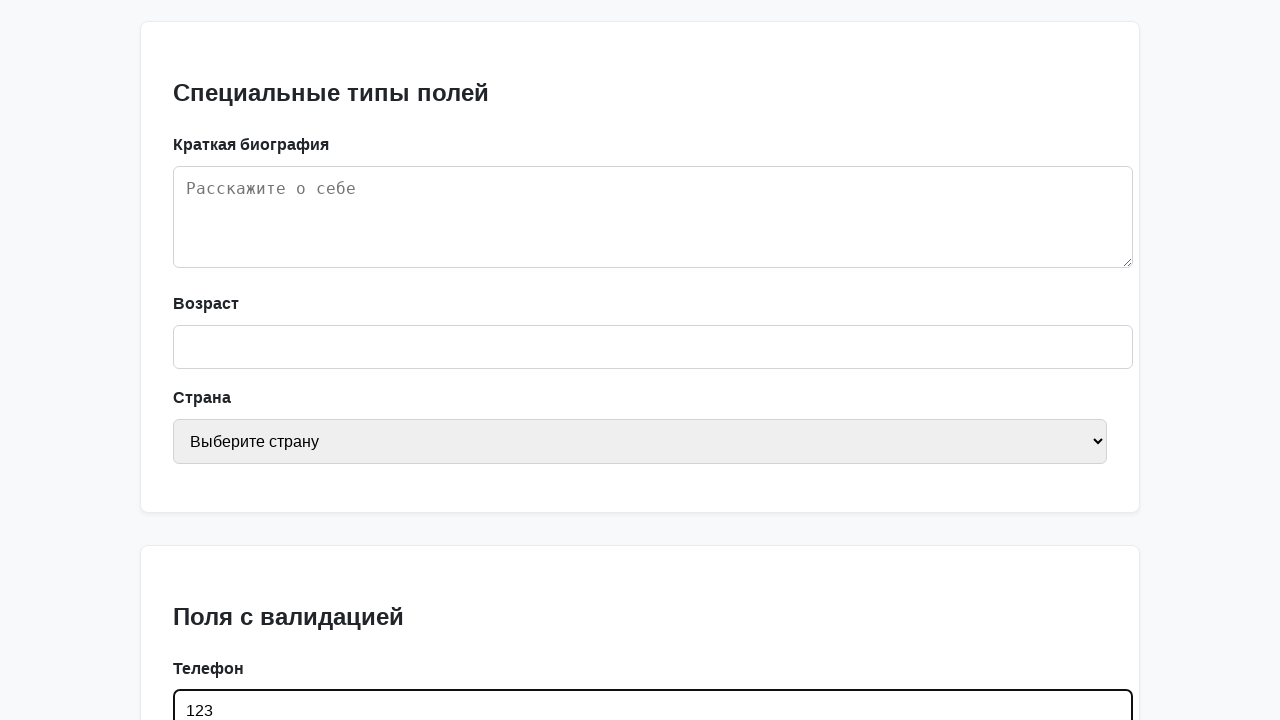

Verified that error message is visible for invalid phone number
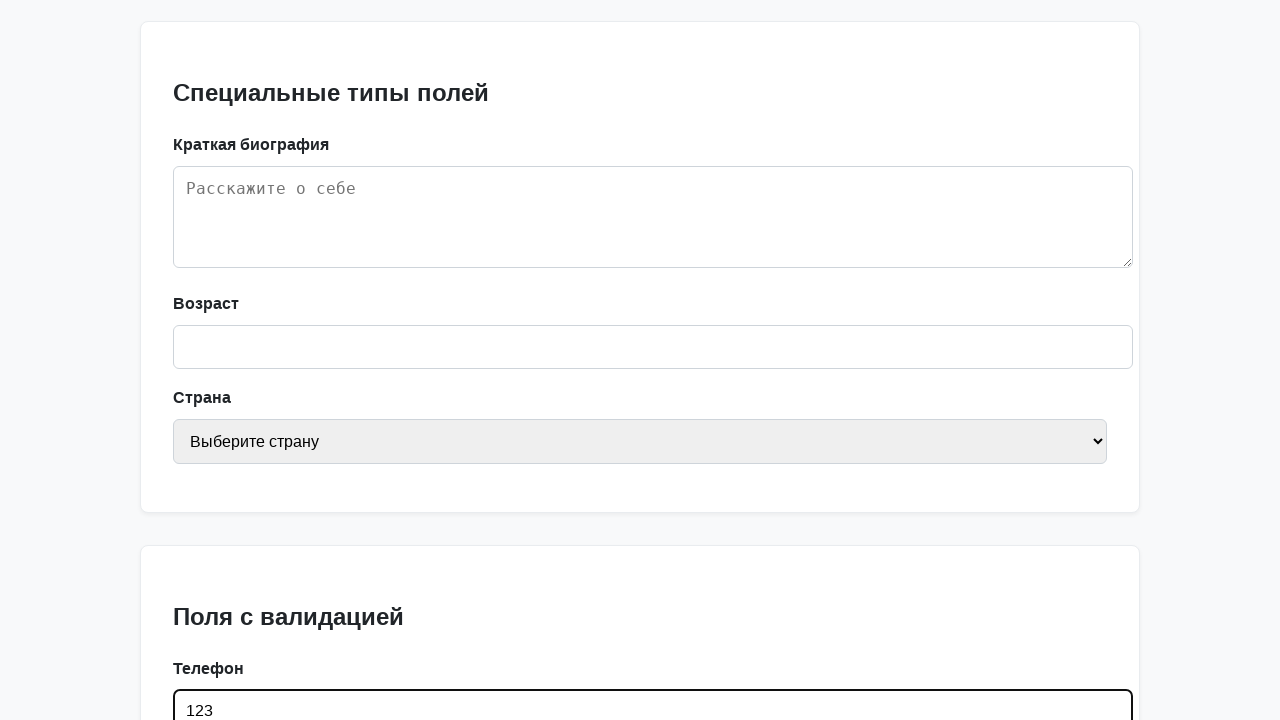

Filled phone field with valid 10-digit number '1234567890' on internal:label="\u0422\u0435\u043b\u0435\u0444\u043e\u043d"i
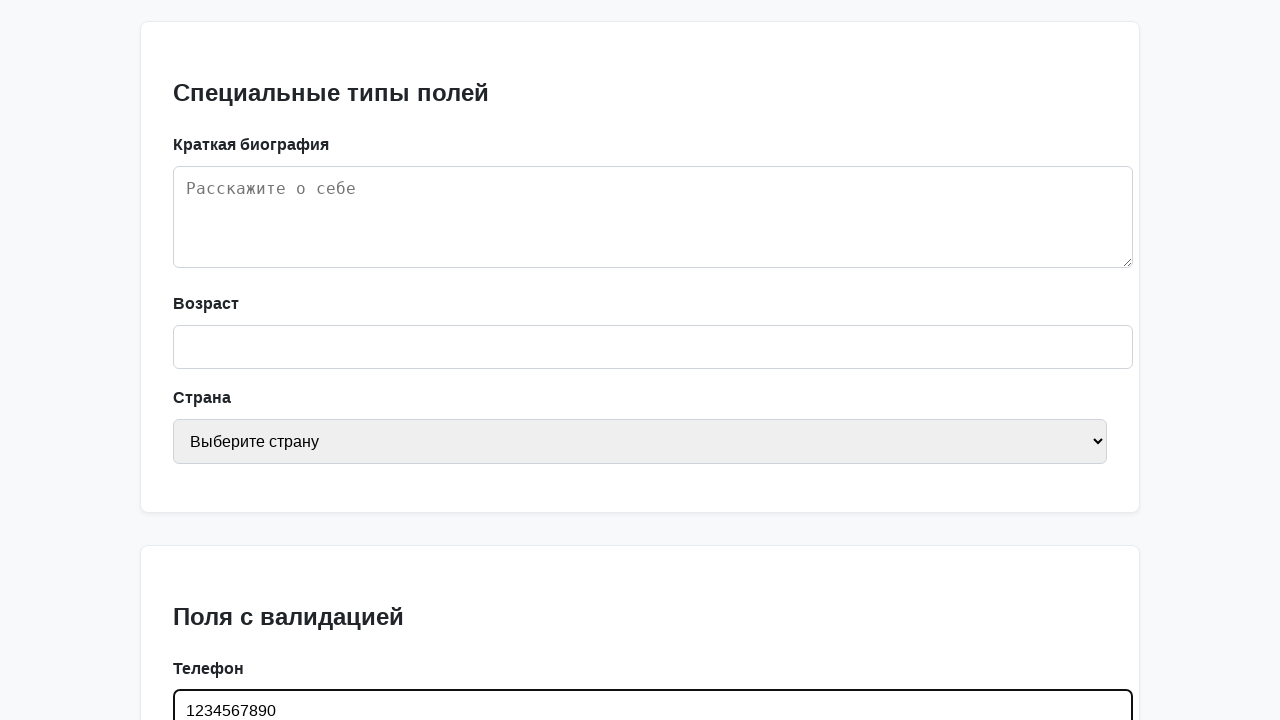

Verified that error message is hidden after entering valid phone number
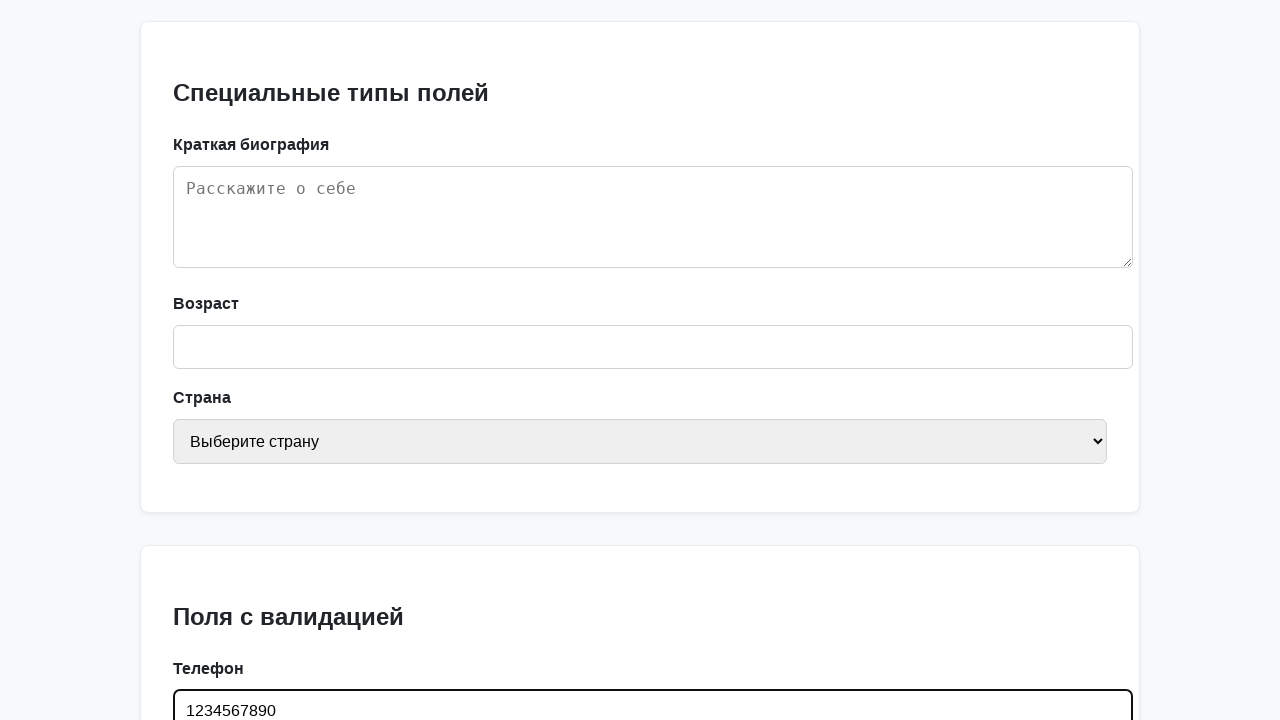

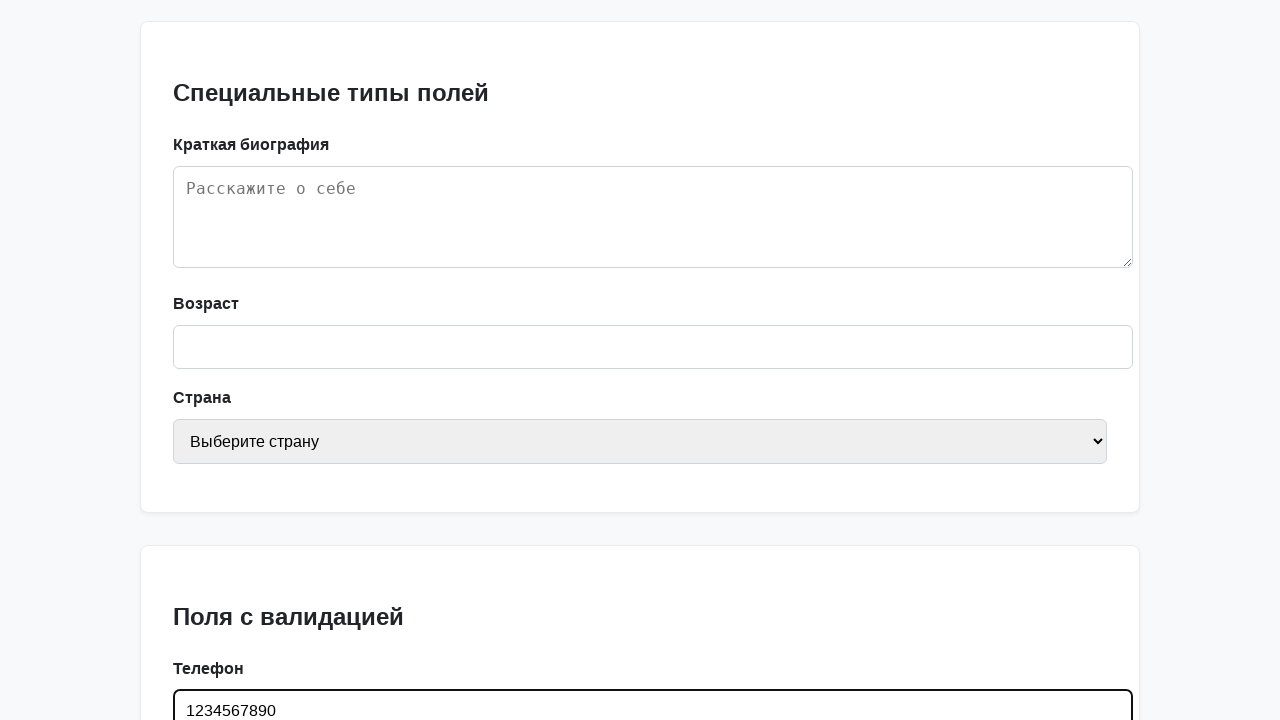